Tests slider interaction by switching to an iframe and dragging the slider handle right and left using mouse actions

Starting URL: https://jqueryui.com/slider/

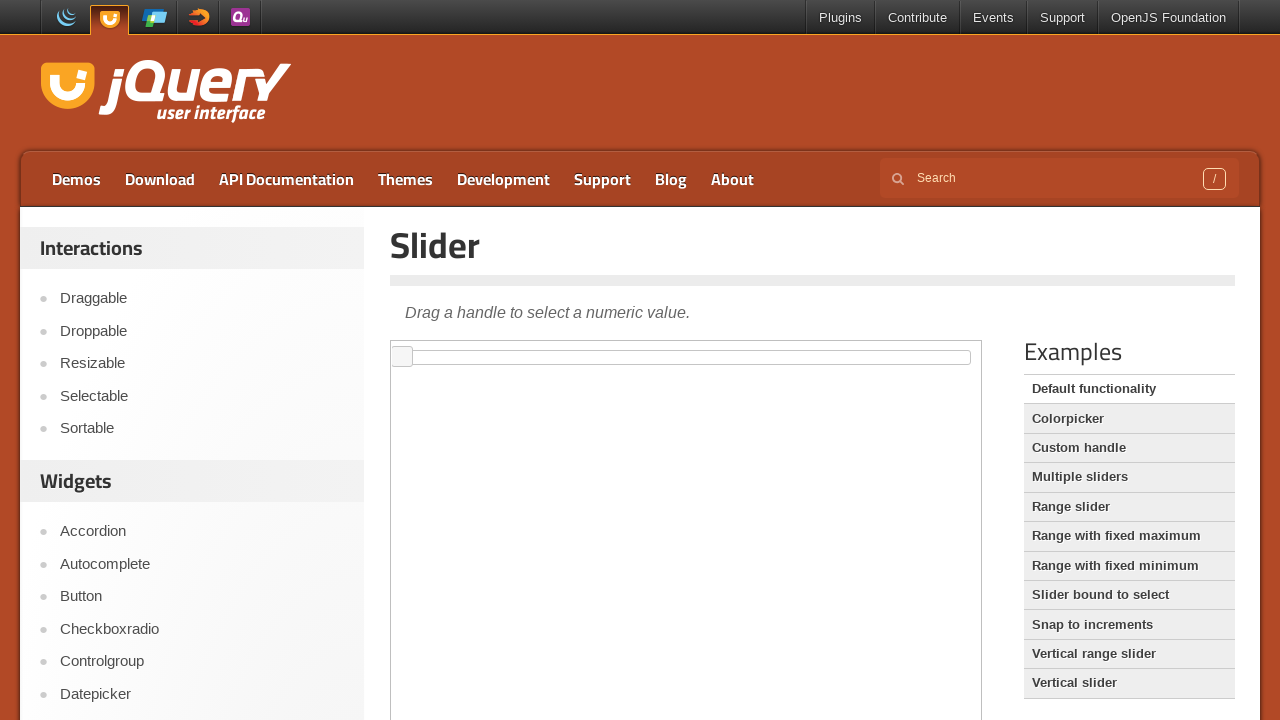

Located the demo iframe
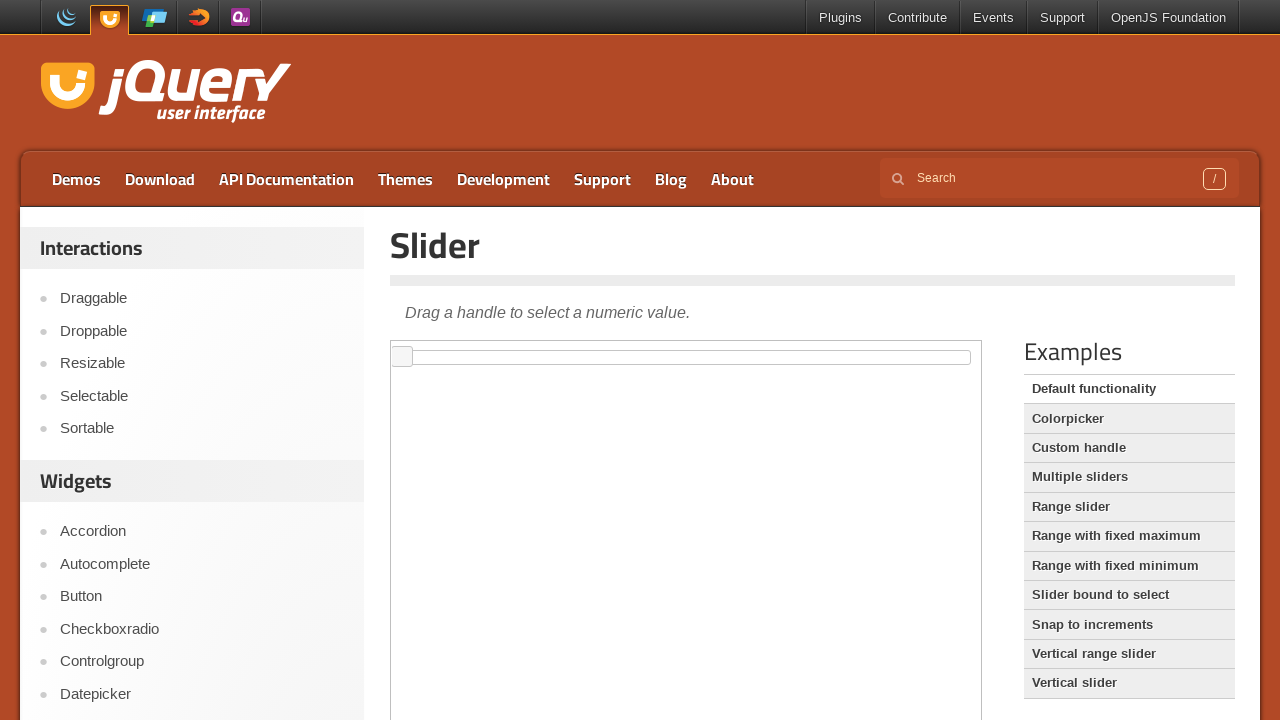

Located the slider handle element within the iframe
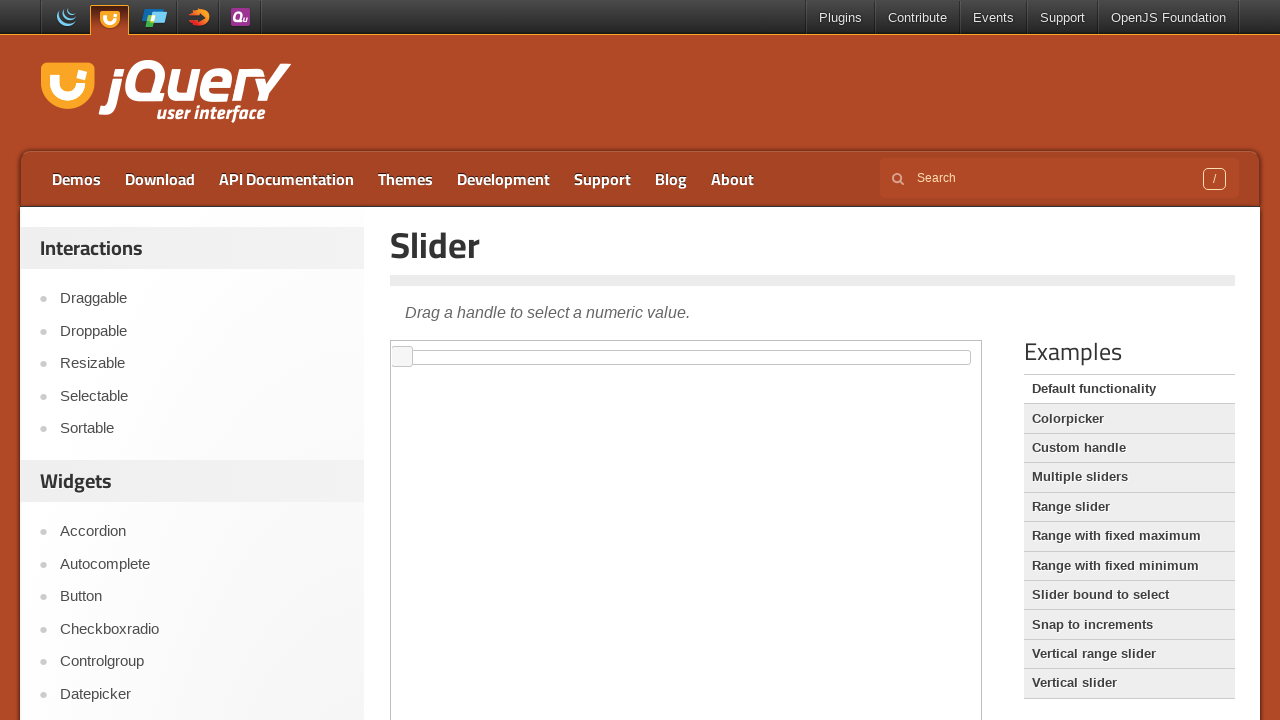

Retrieved bounding box of the slider handle
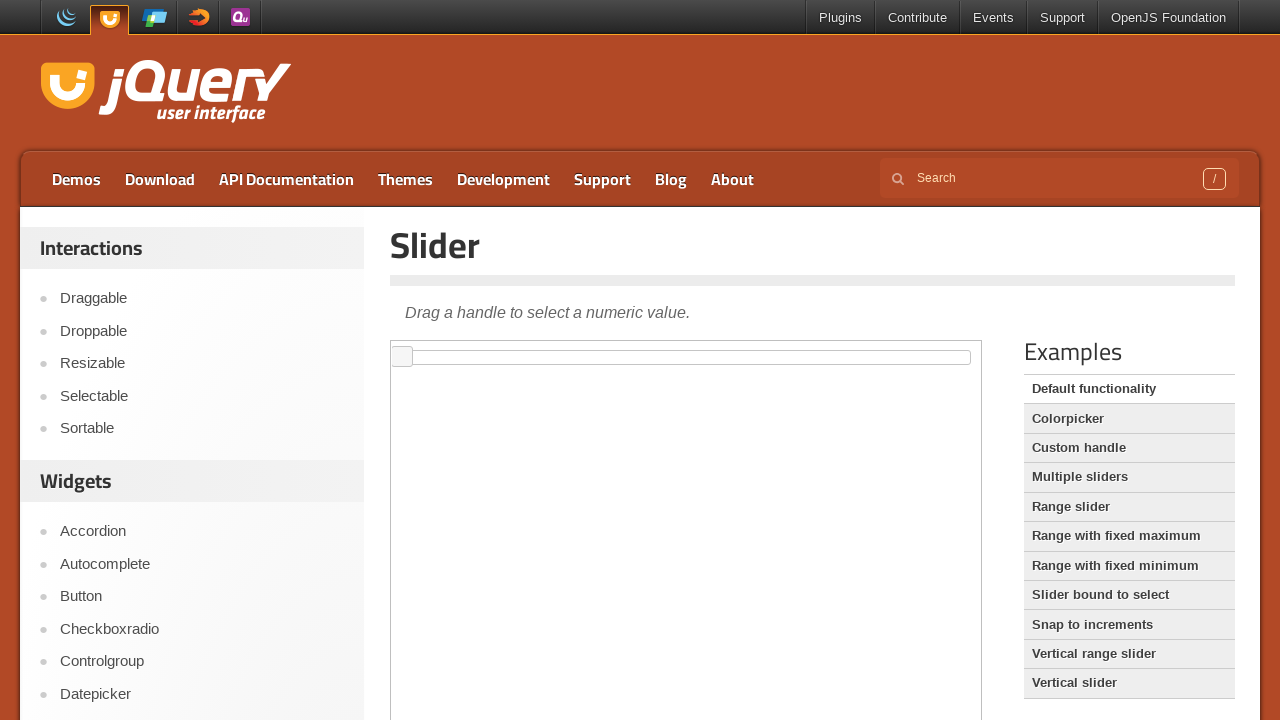

Dragged slider handle to the right by 200 pixels at (602, 357)
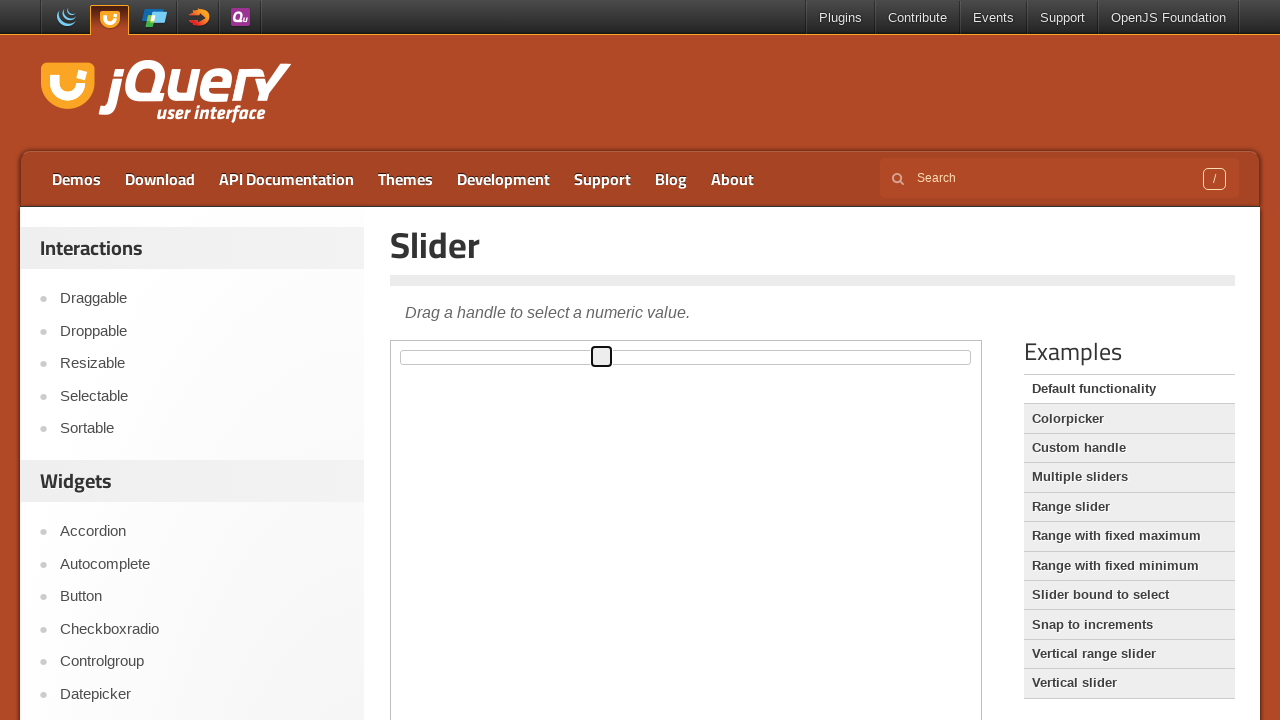

Dragged slider handle to the left by 100 pixels at (501, 357)
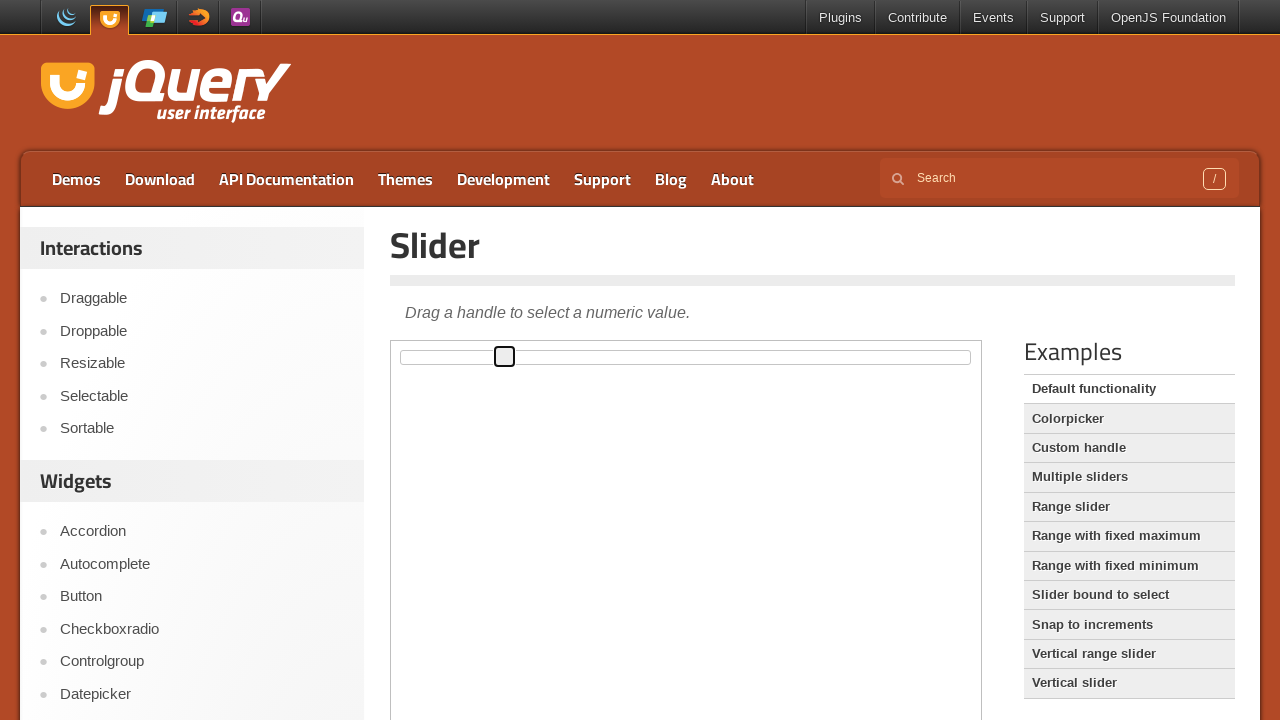

Dragged slider handle to the left by another 100 pixels at (405, 357)
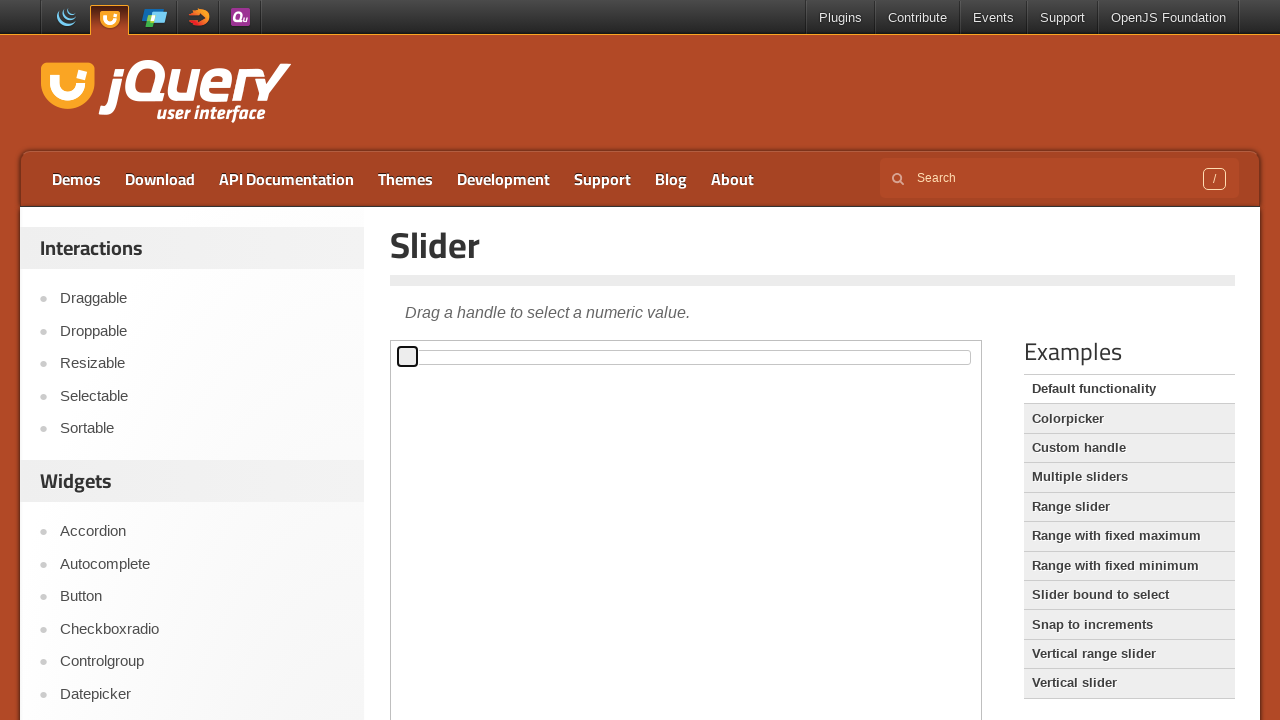

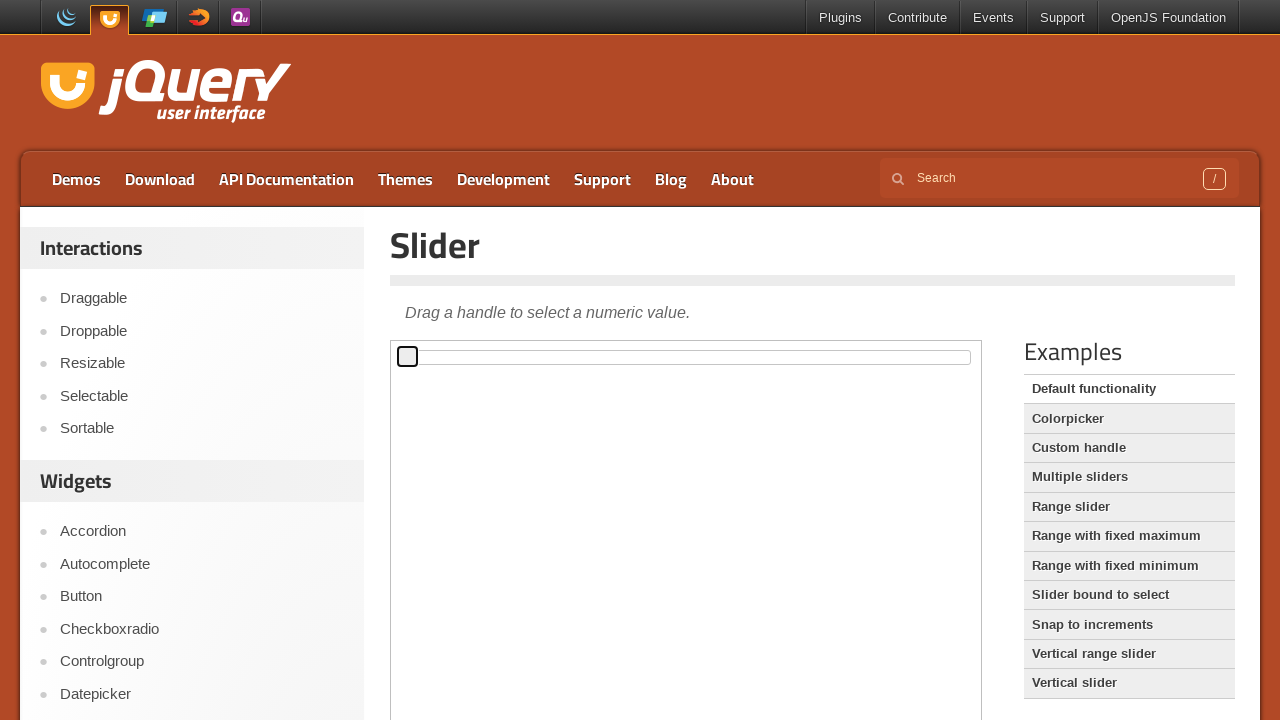